Tests marking individual items as complete by checking their toggle boxes

Starting URL: https://demo.playwright.dev/todomvc

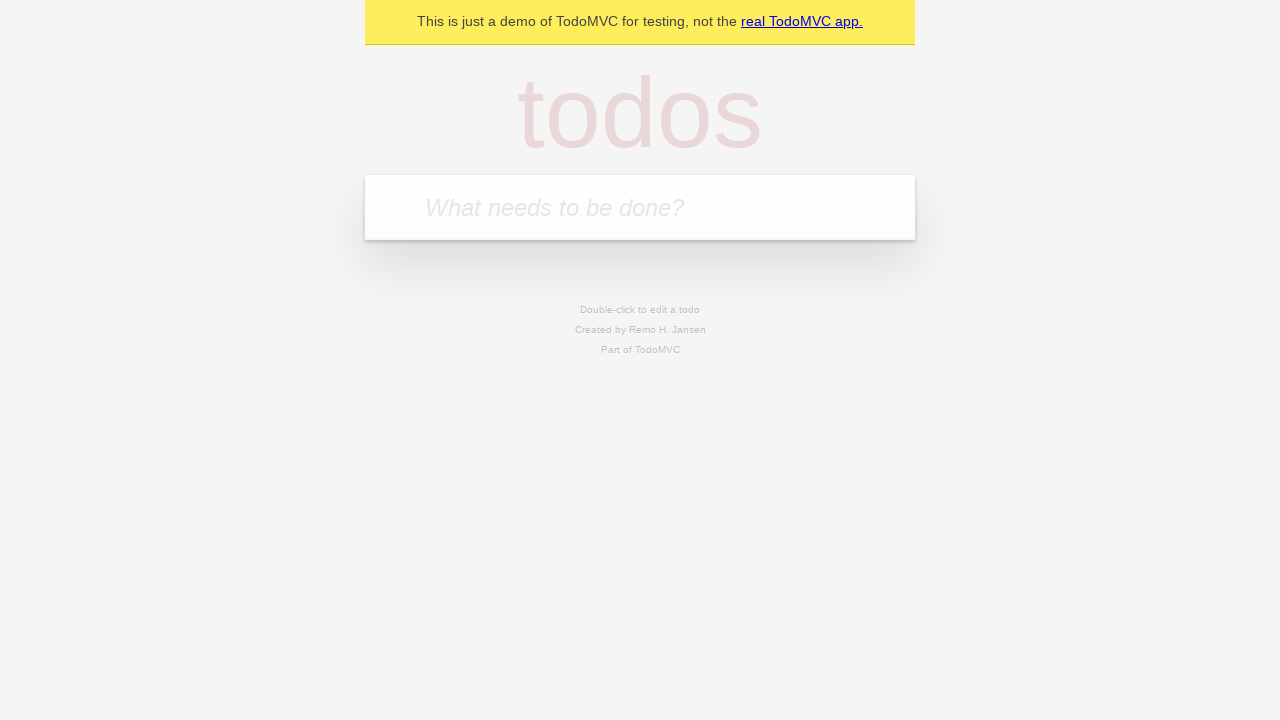

Filled new todo input with 'buy some cheese' on .new-todo
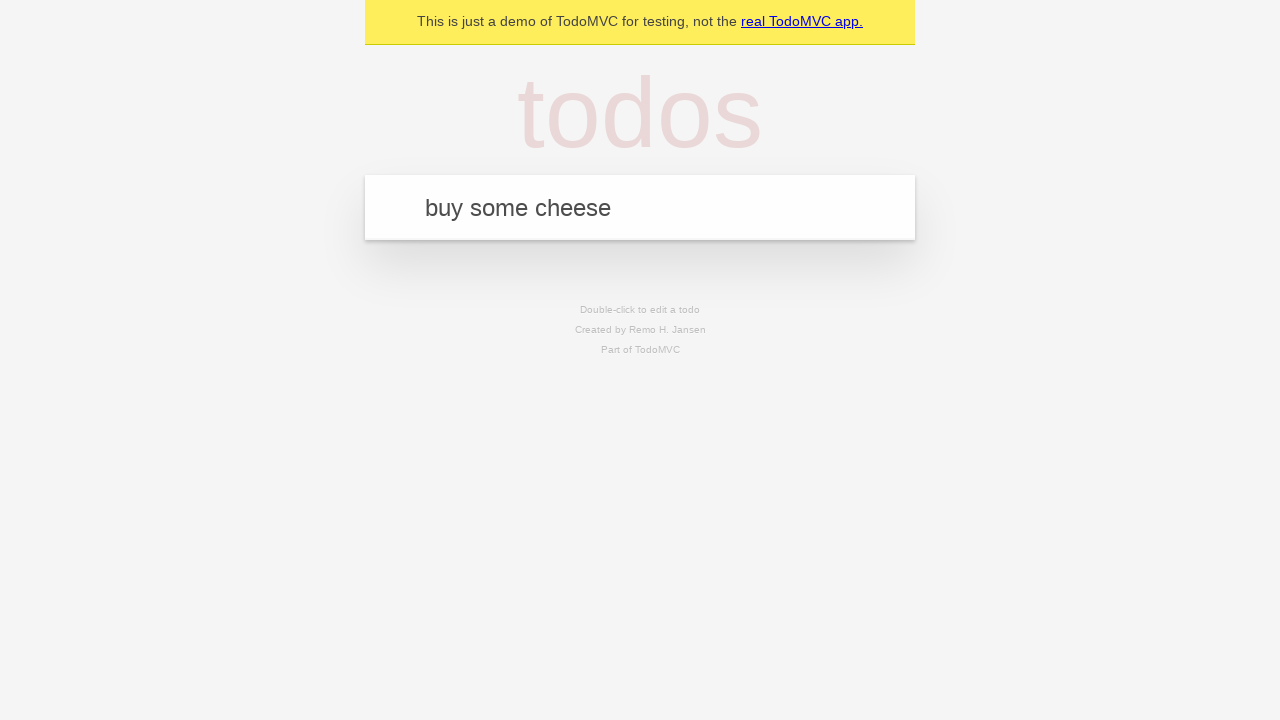

Pressed Enter to create first todo item on .new-todo
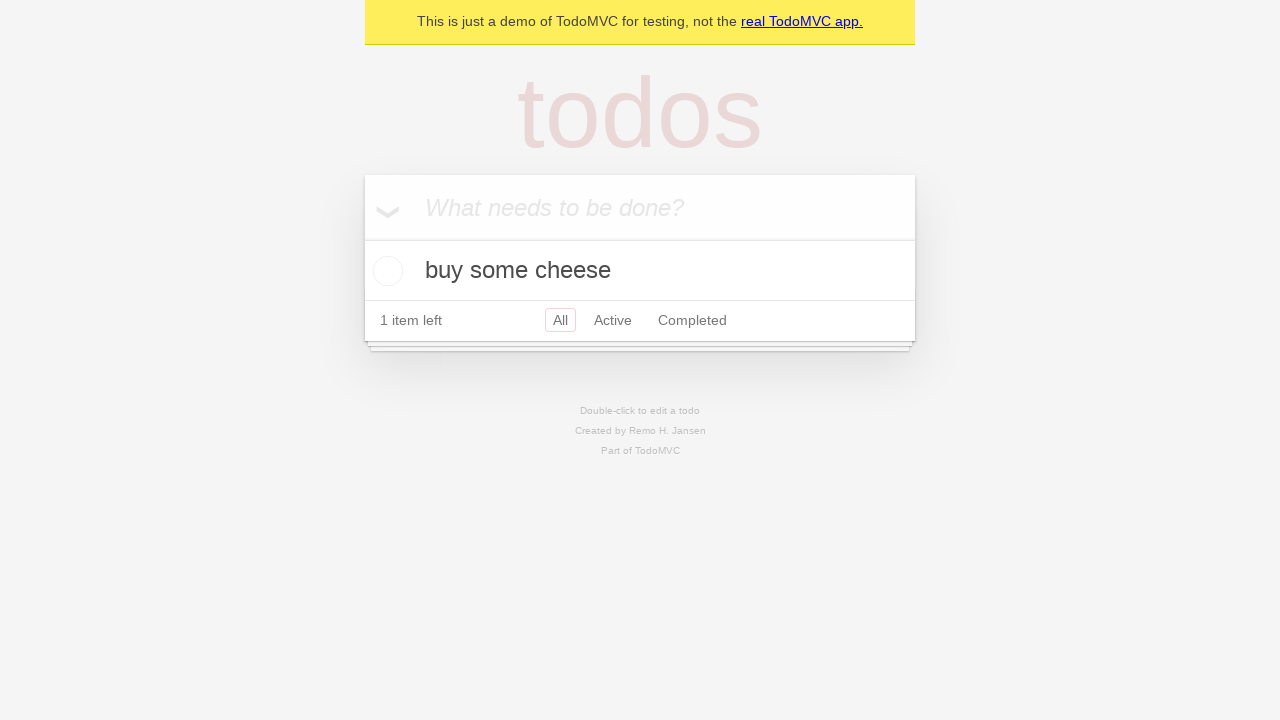

Filled new todo input with 'feed the cat' on .new-todo
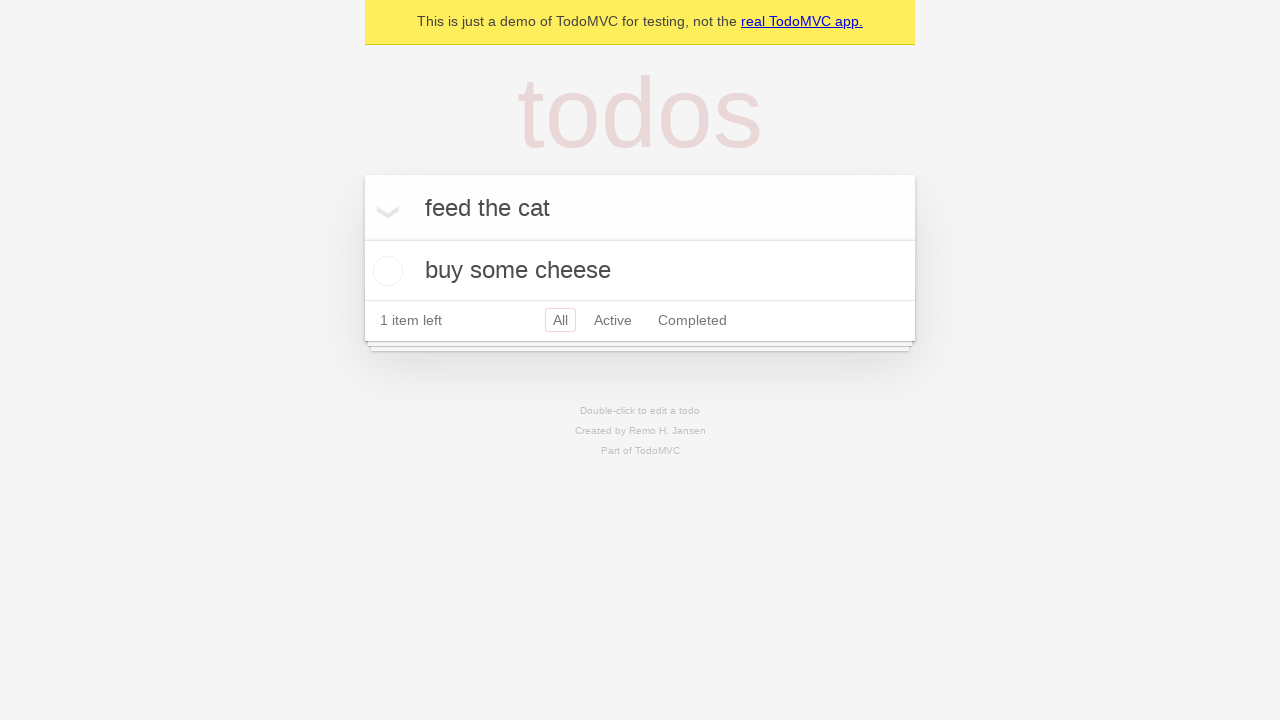

Pressed Enter to create second todo item on .new-todo
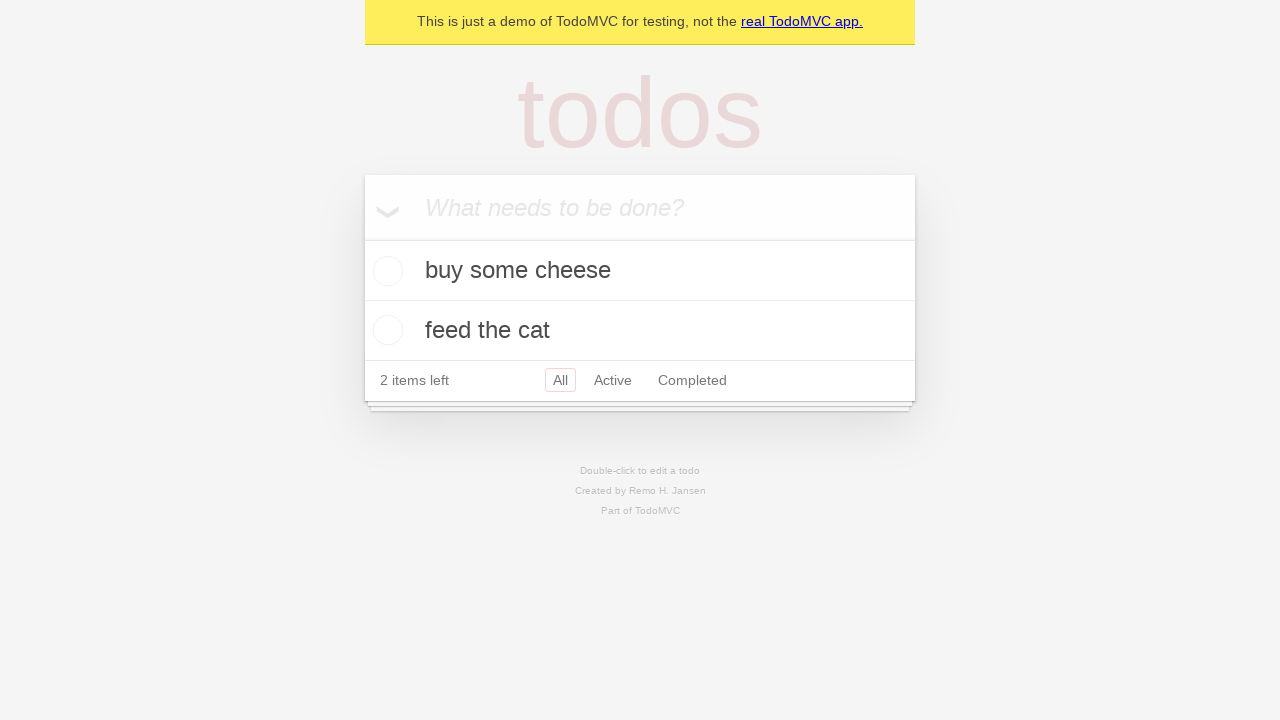

Checked toggle box for first todo item 'buy some cheese' at (385, 271) on .todo-list li >> nth=0 >> .toggle
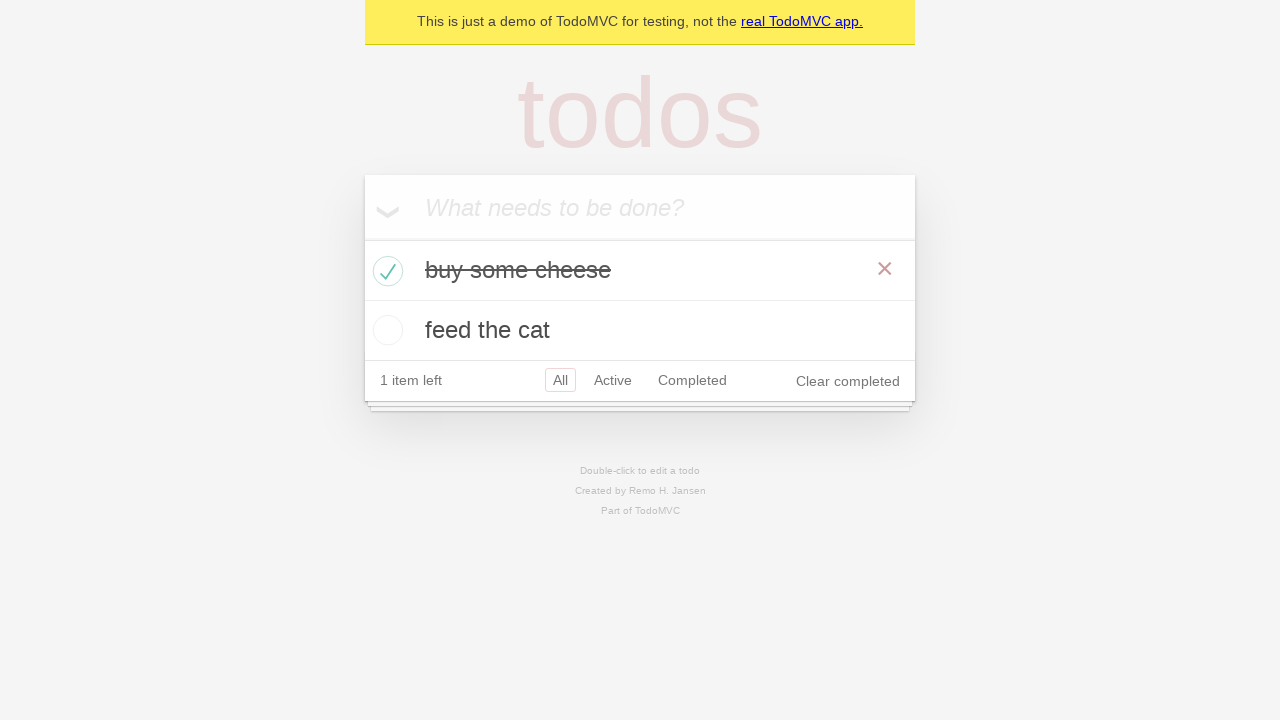

Checked toggle box for second todo item 'feed the cat' at (385, 330) on .todo-list li >> nth=1 >> .toggle
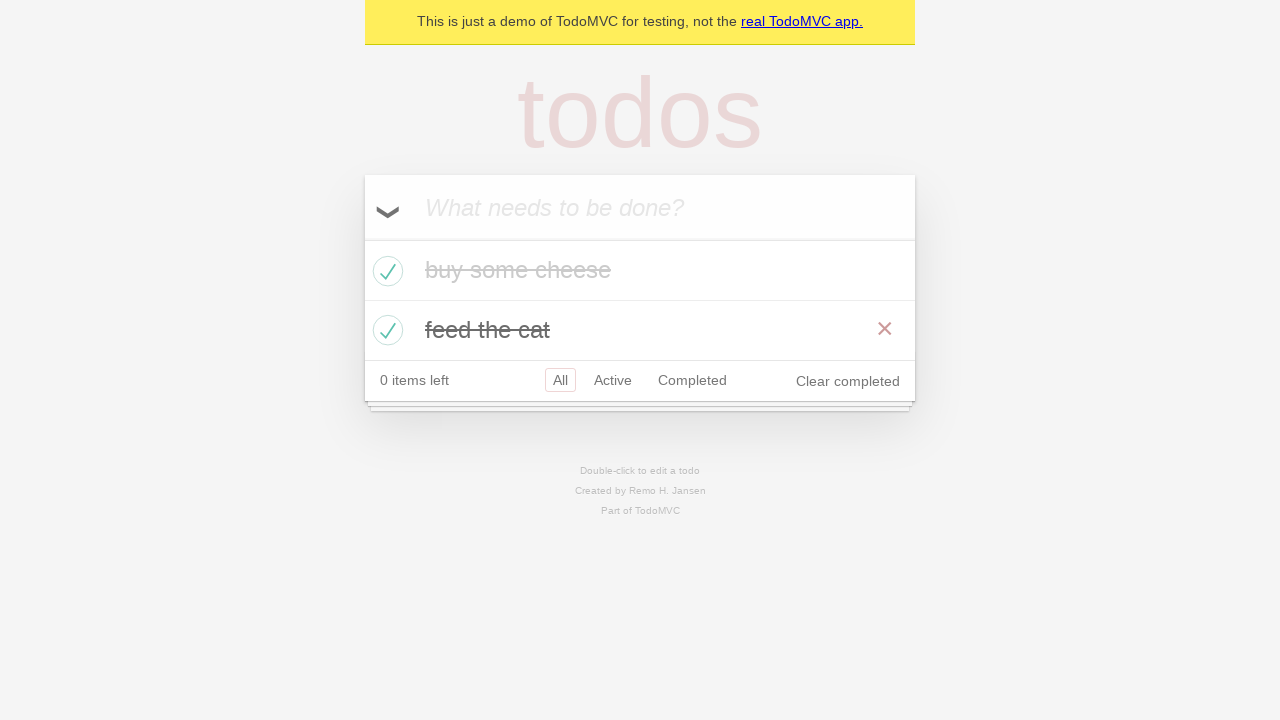

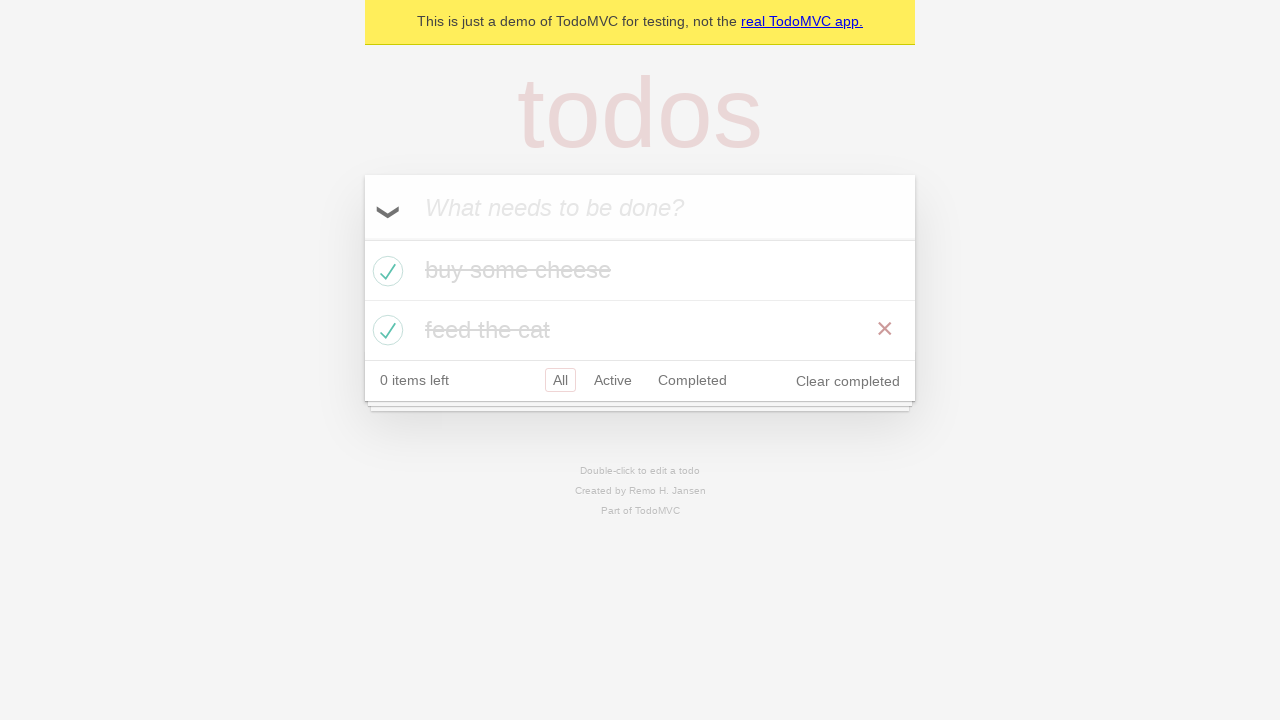